Tests a form submission by filling in name, email, and address fields, then submitting the form and waiting for the output to appear

Starting URL: https://demoqa.com/text-box

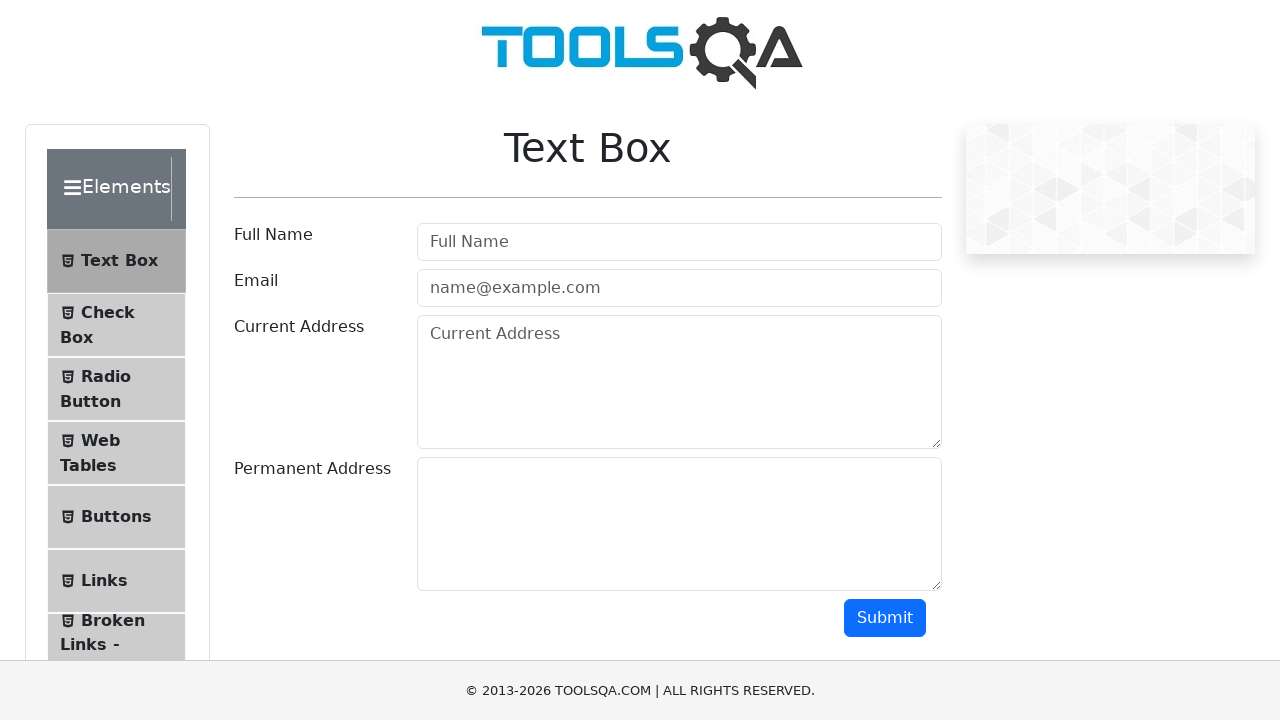

Filled name field with 'Ksenia' on //input[@id='userName']
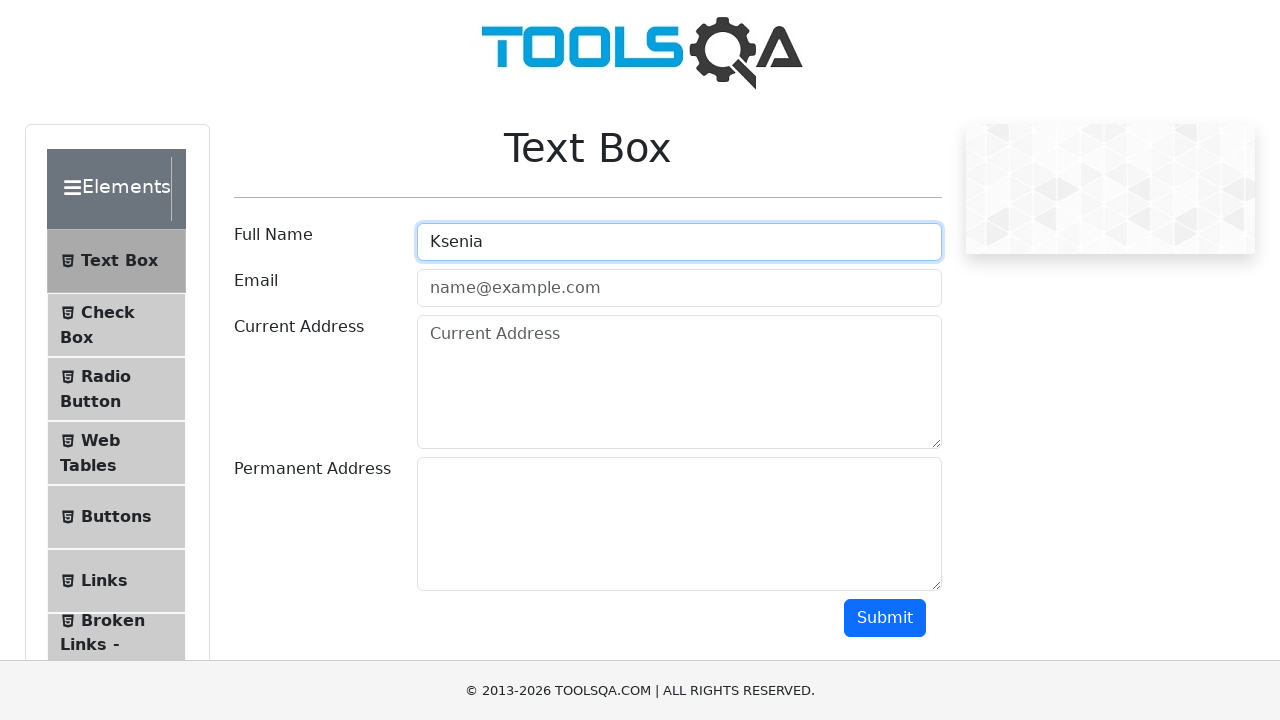

Filled email field with 'kskhud@mail.com' on //input[@id='userEmail']
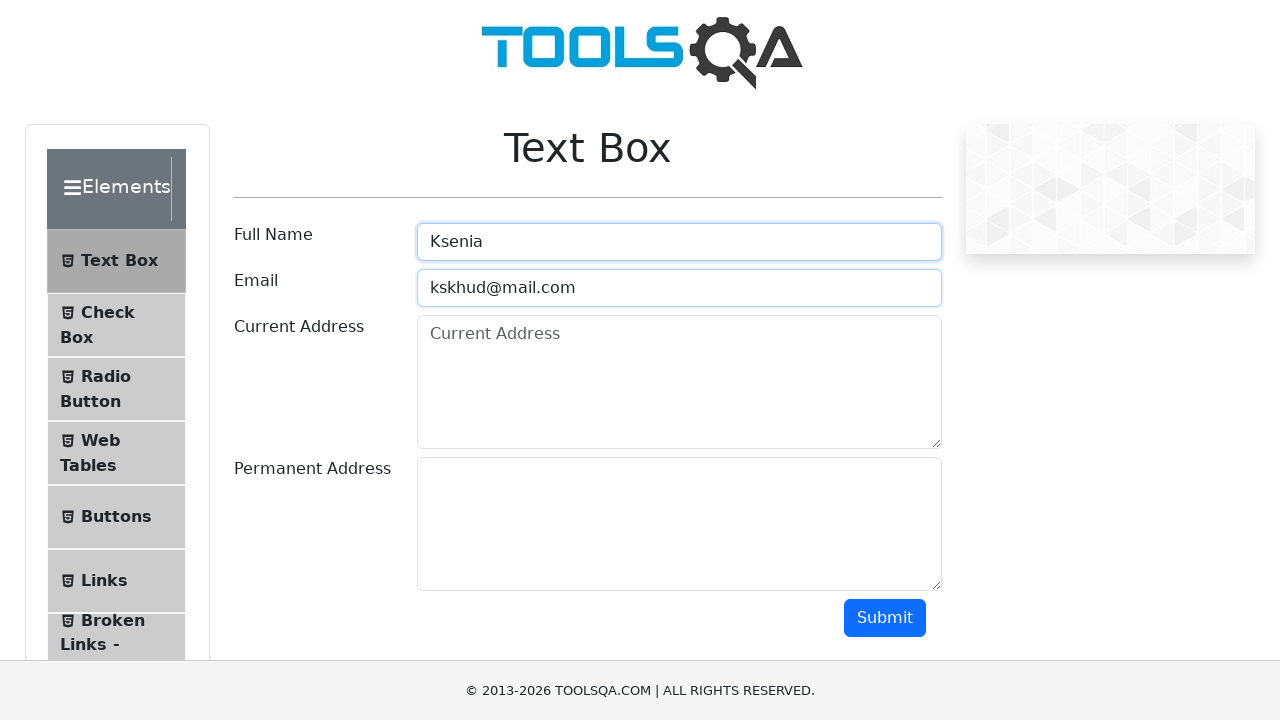

Filled current address field with 'Perm' on //textarea[@id='currentAddress']
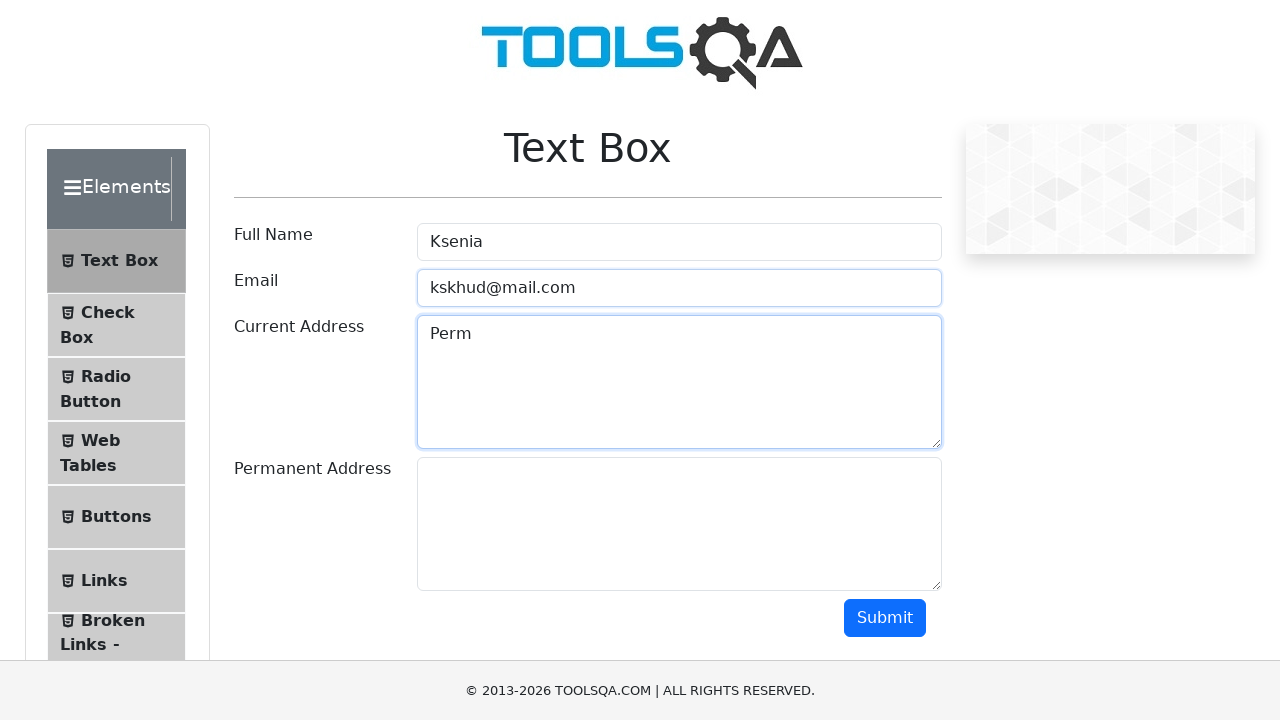

Filled permanent address field with 'Moscow' on //textarea[@id='permanentAddress']
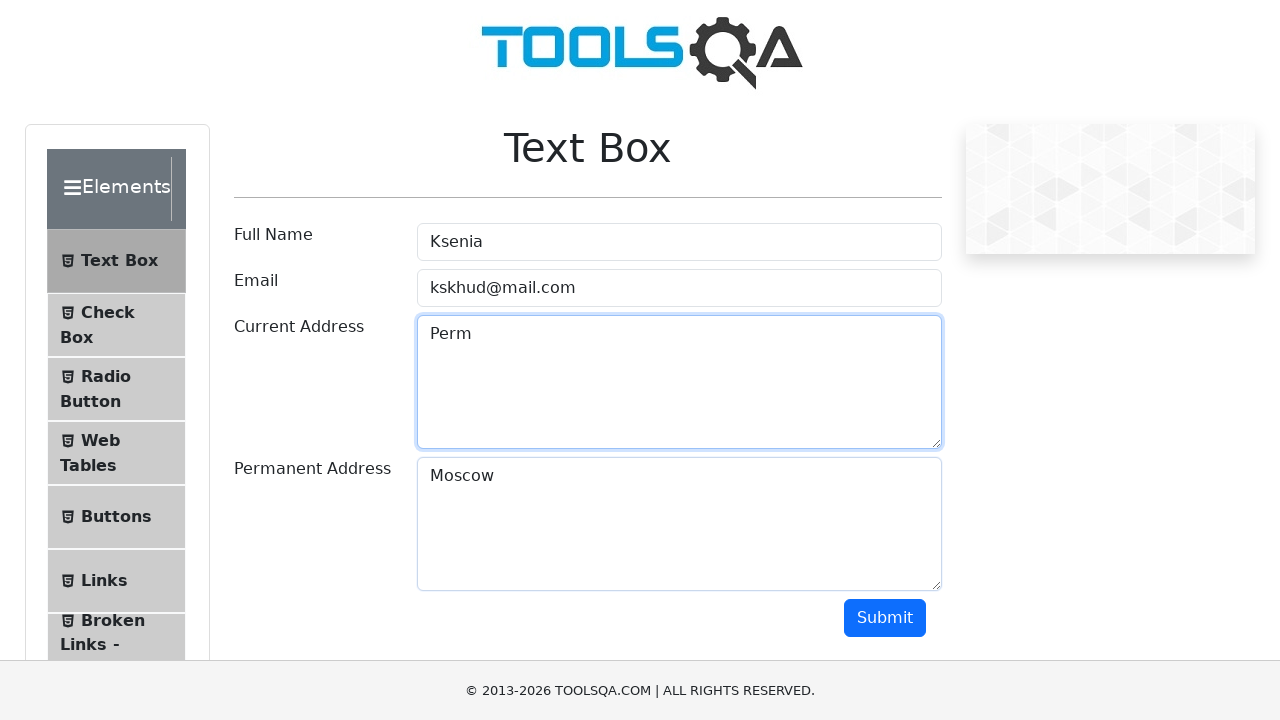

Scrolled submit button into view
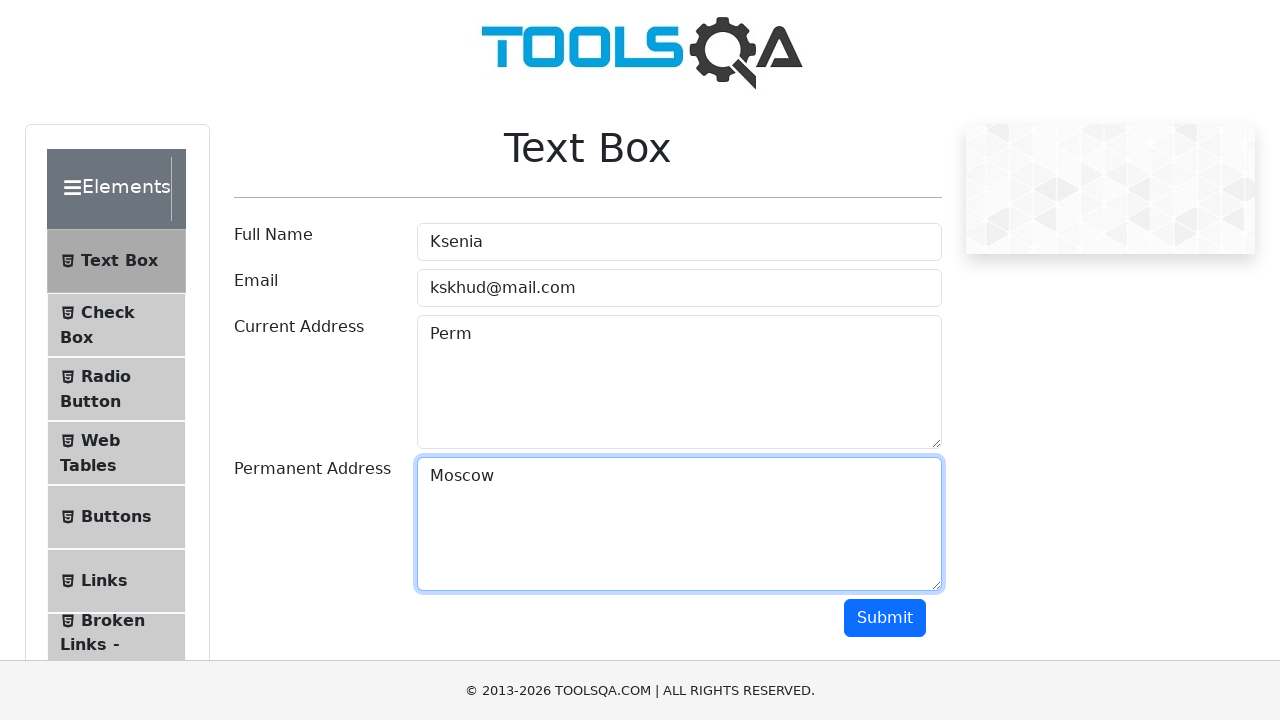

Clicked submit button to submit form at (885, 618) on xpath=//button[text()='Submit']
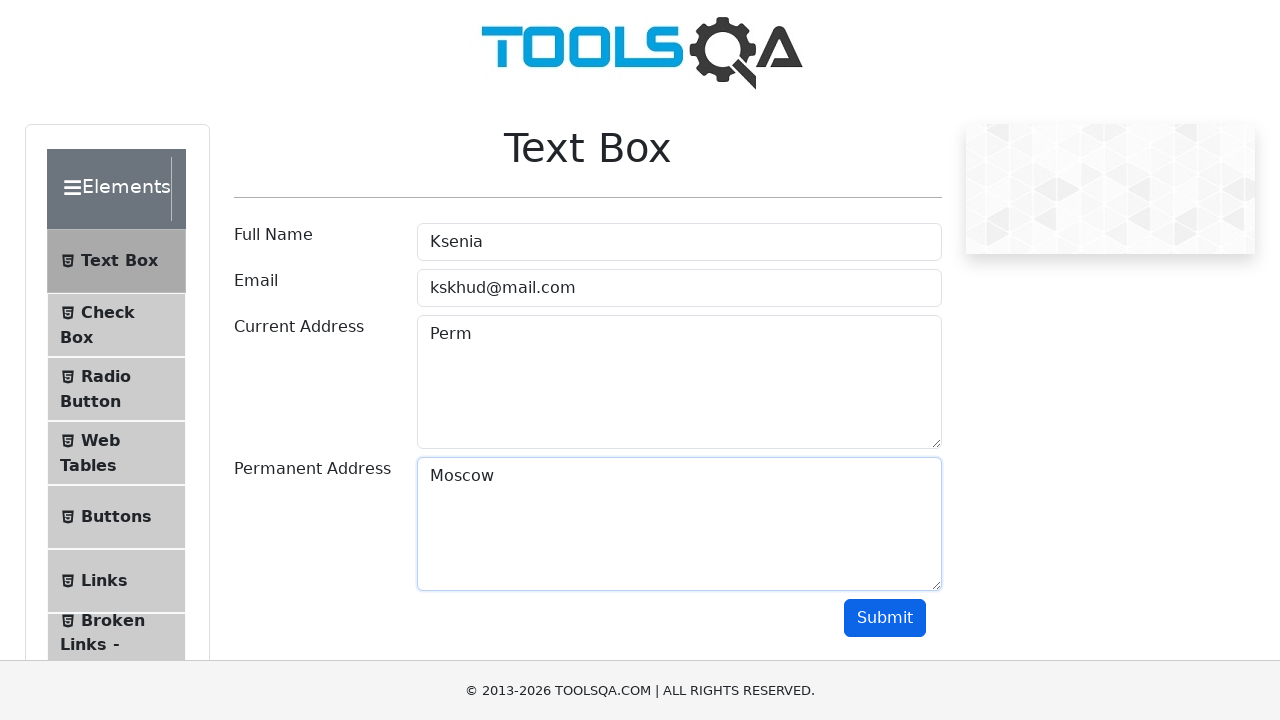

Form output section appeared
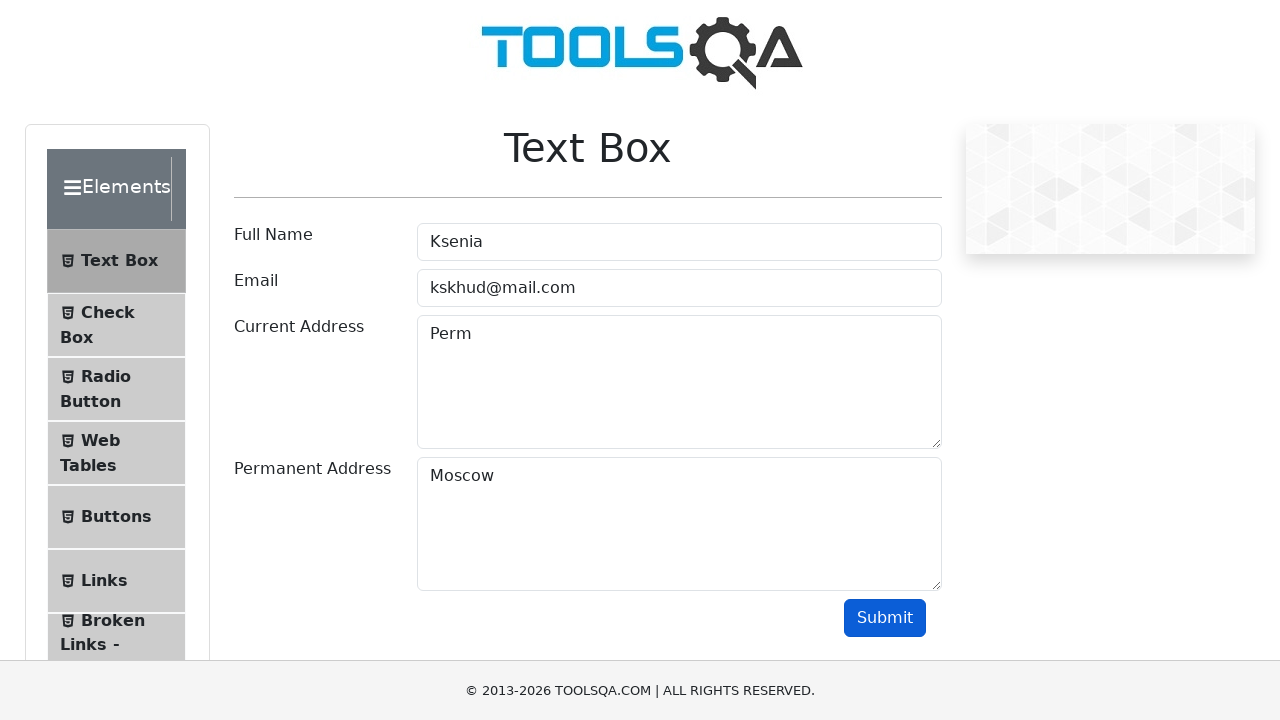

Verified name output field is present
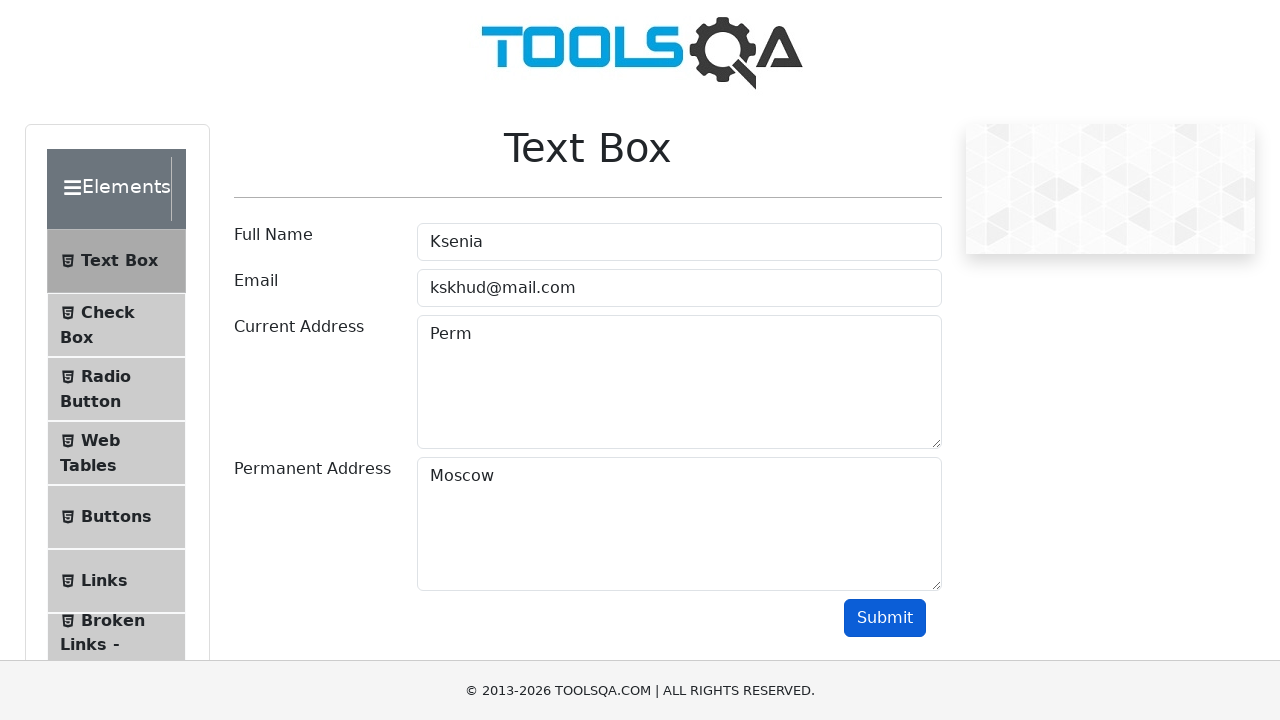

Verified email output field is present
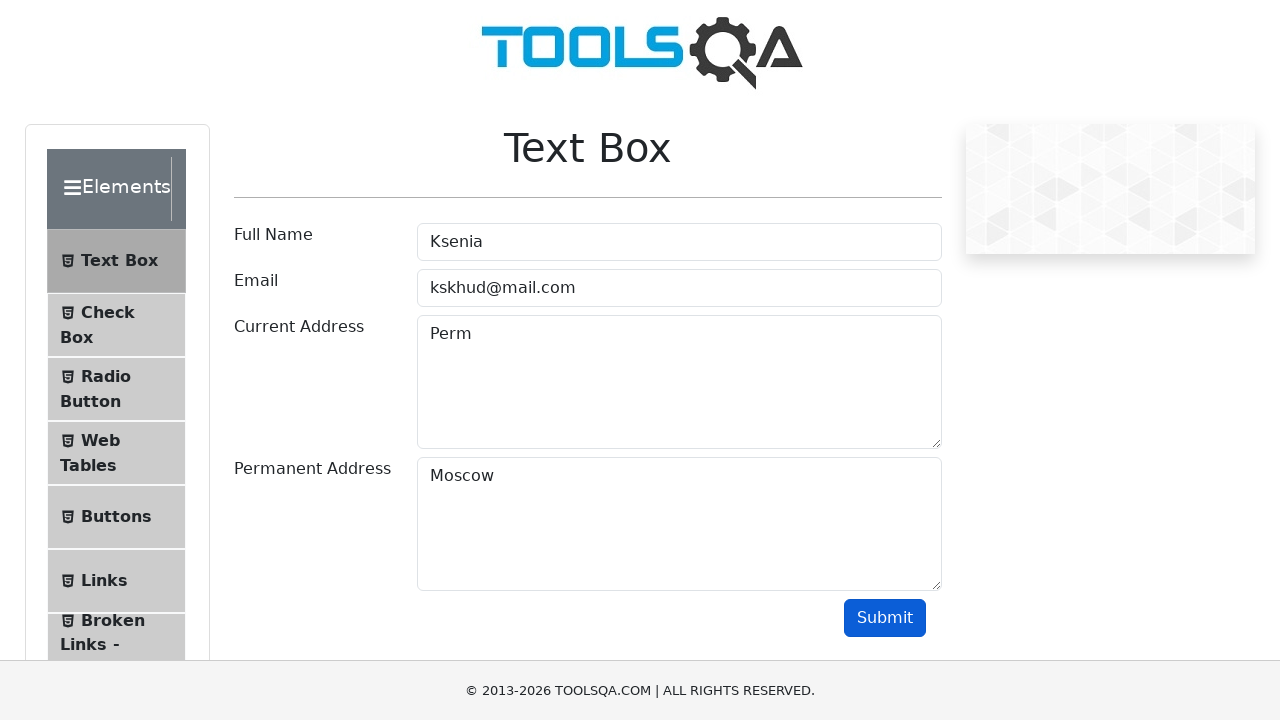

Verified current address output field is present
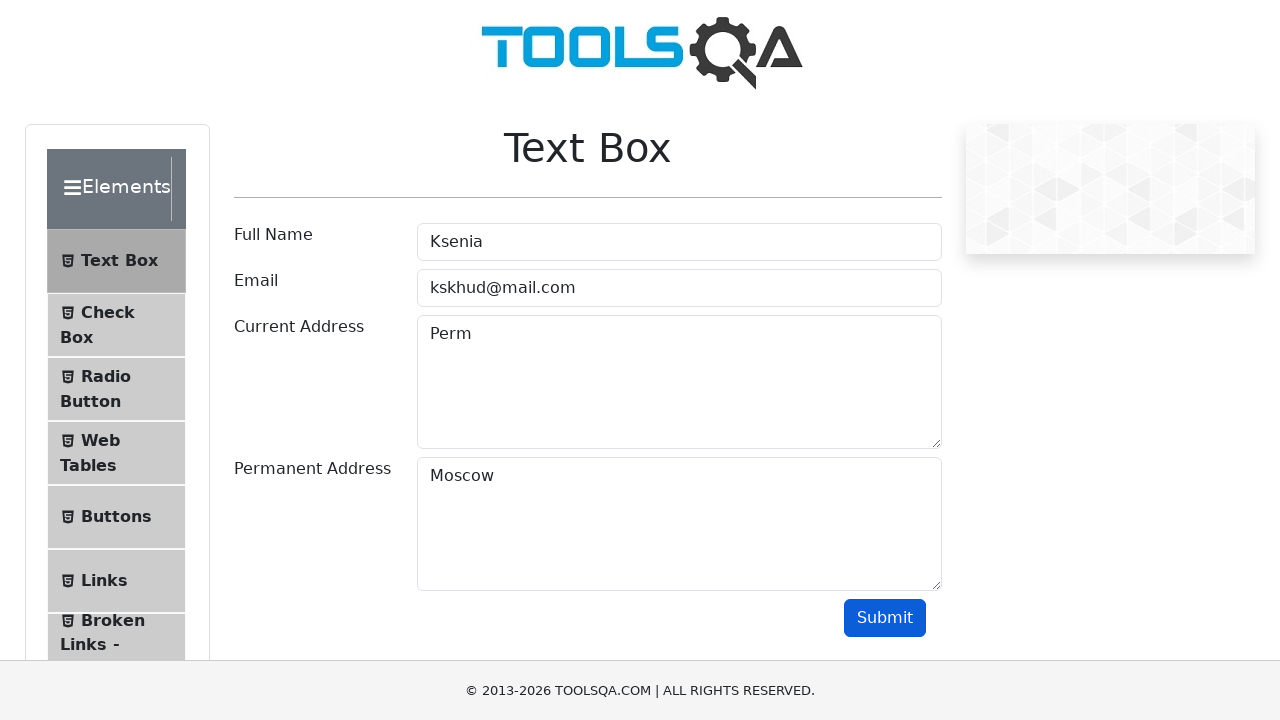

Verified permanent address output field is present
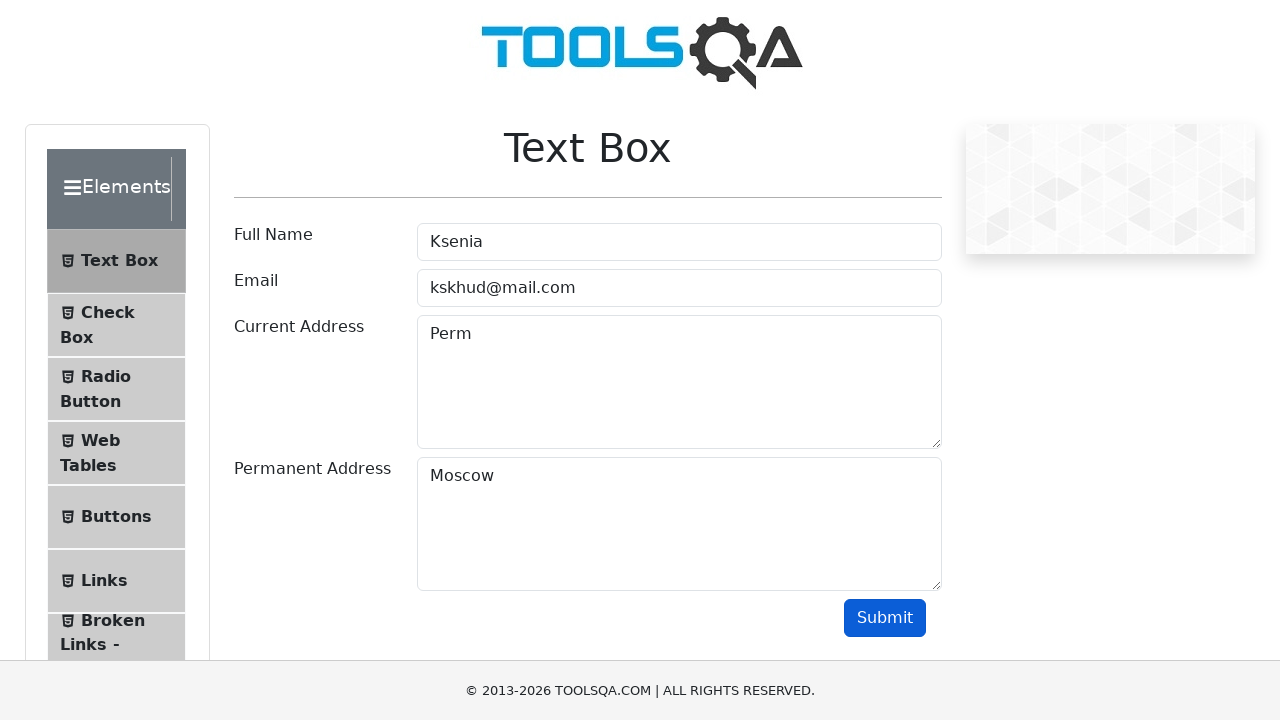

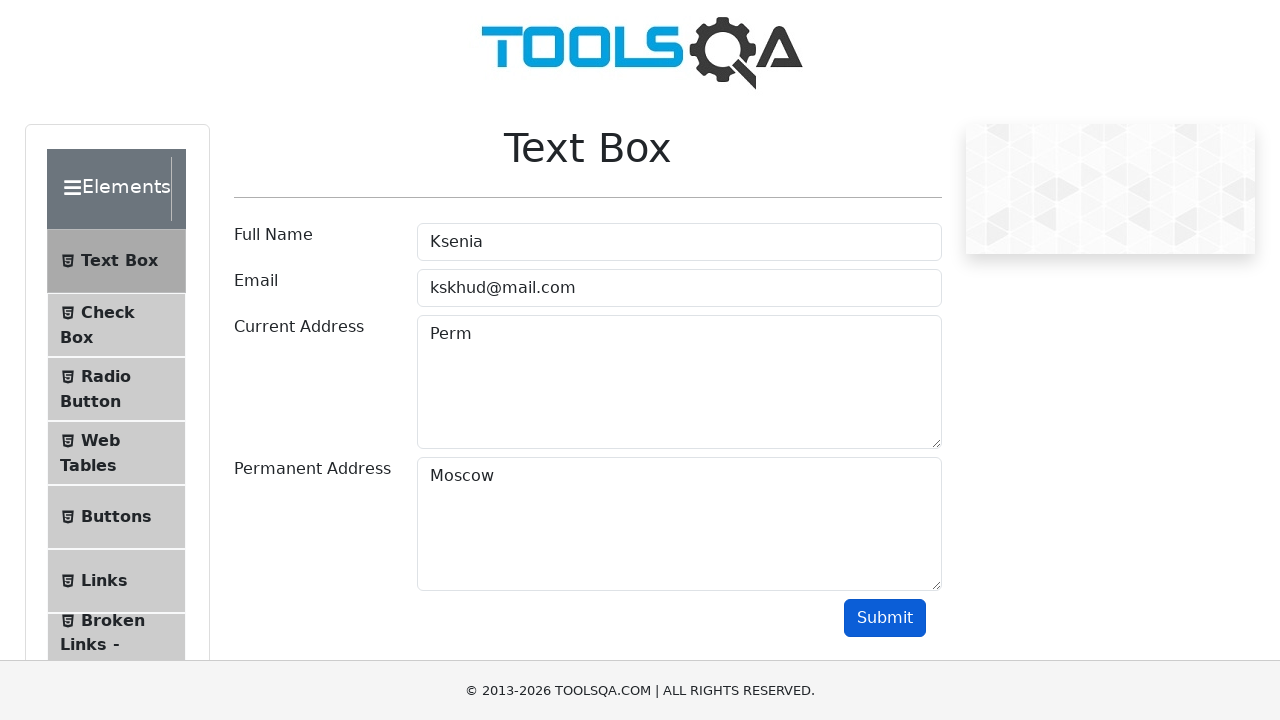